Navigates to the demoblaze website and verifies that links and images are present on the page

Starting URL: https://www.demoblaze.com/index.html

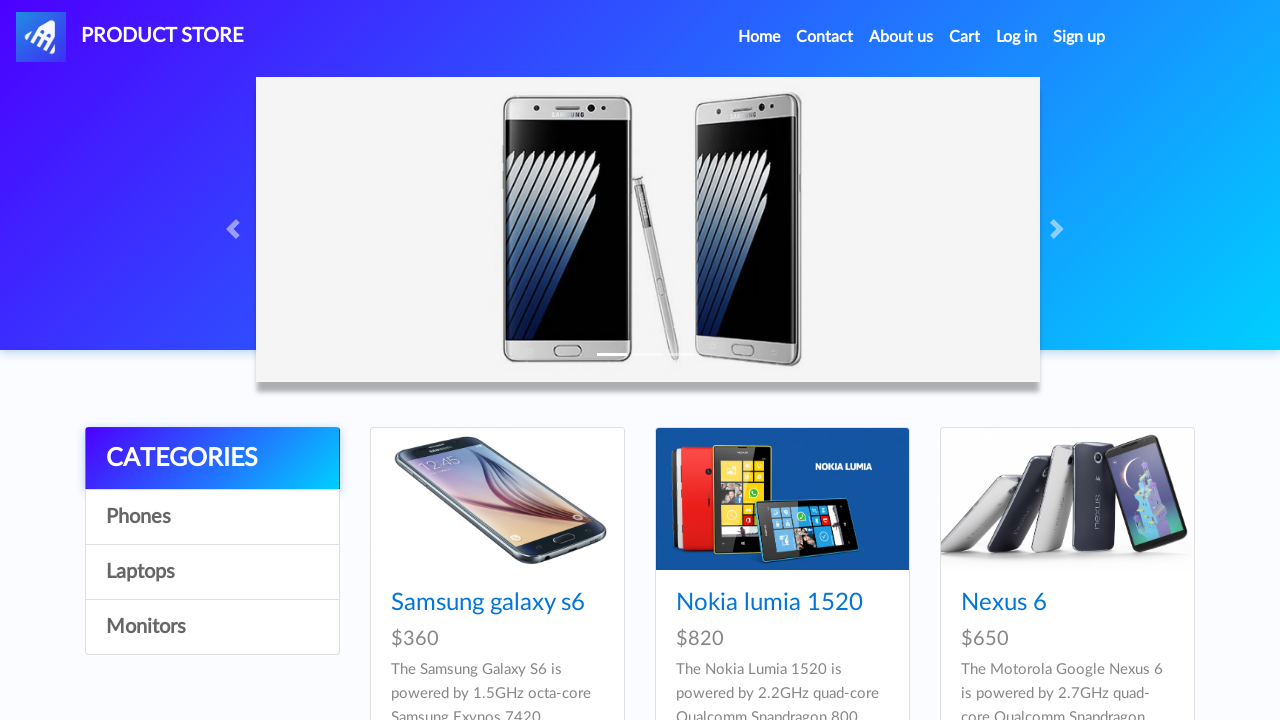

Waited for links to be visible on demoblaze homepage
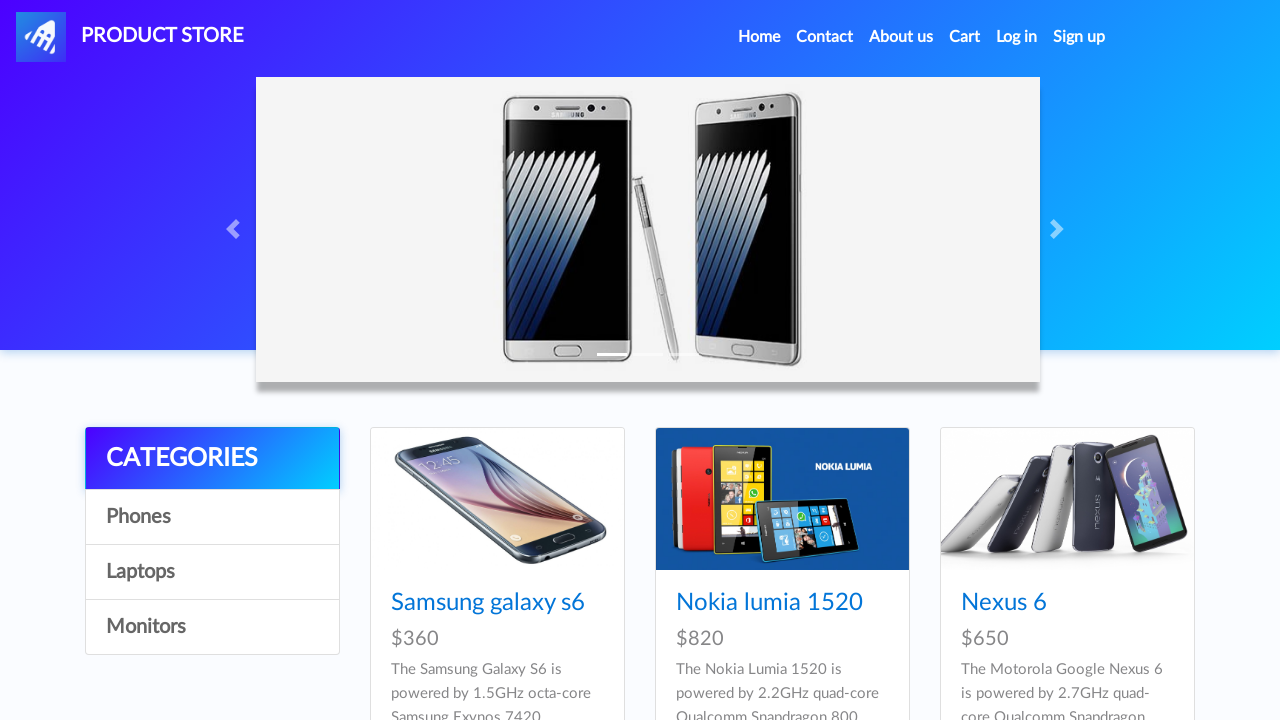

Waited for images to be visible on demoblaze homepage
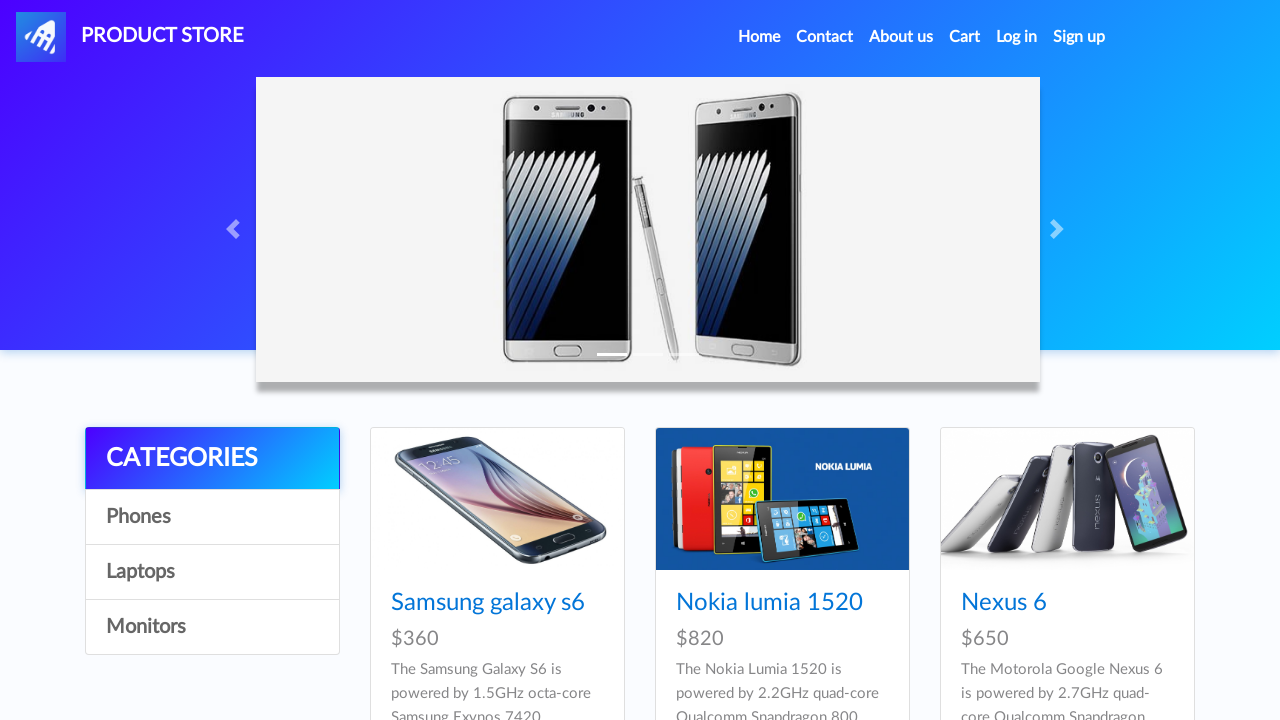

Retrieved all links from the page
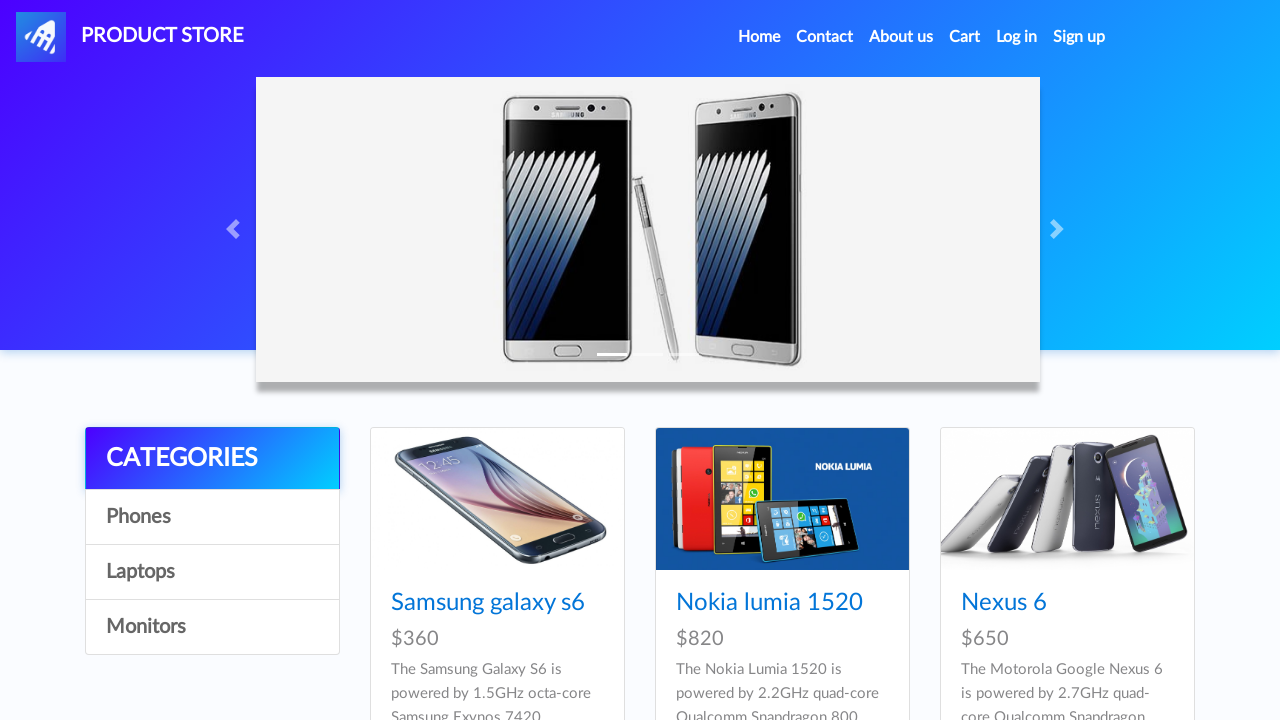

Retrieved all images from the page
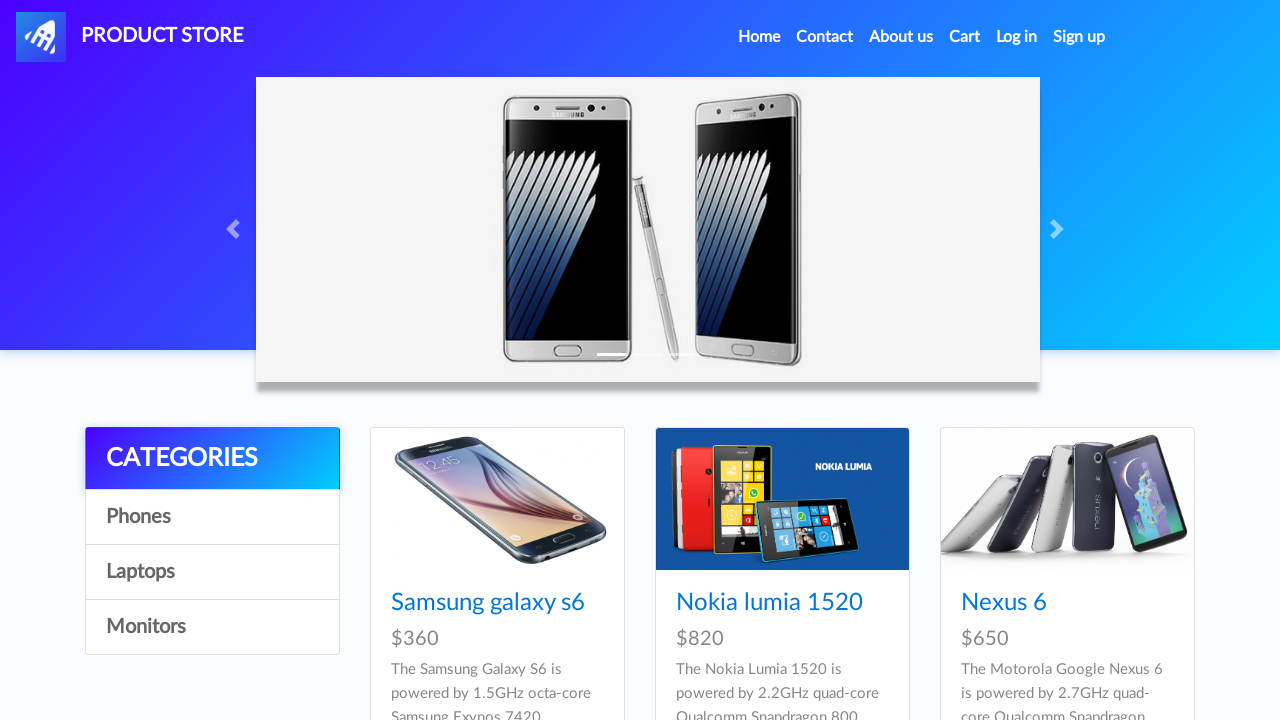

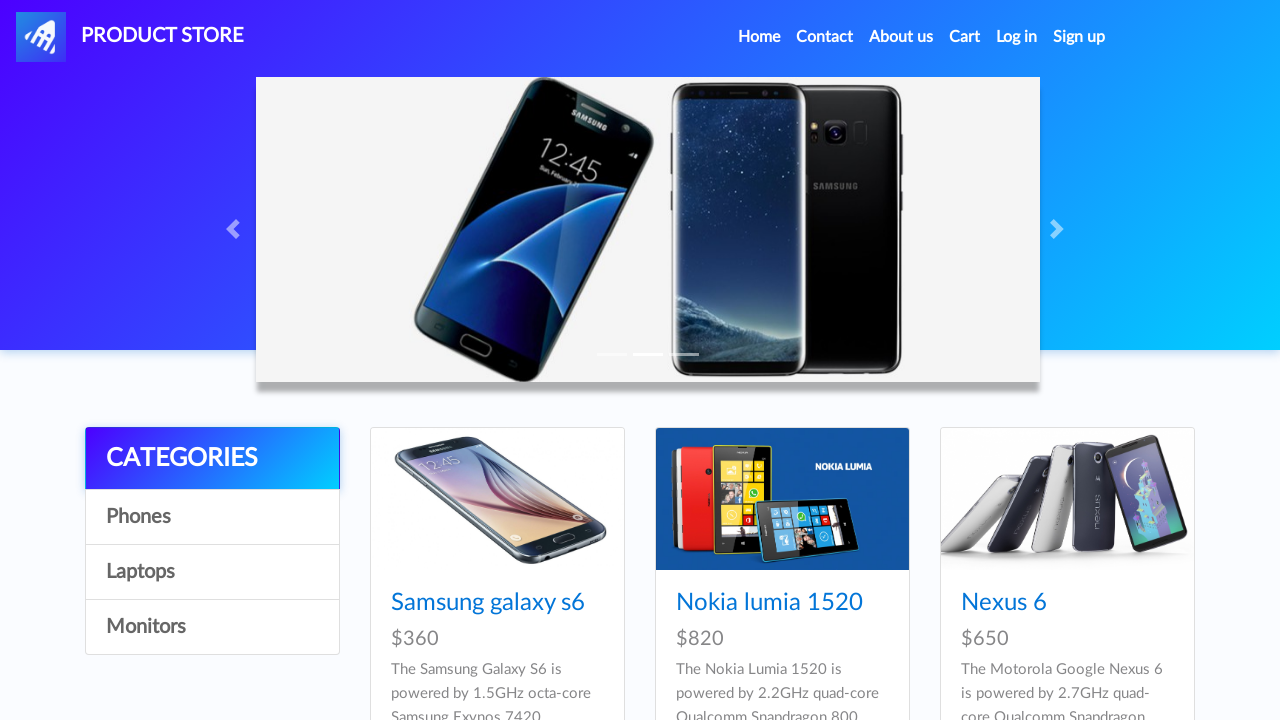